Tests navigation through training and placement course links in a specific section

Starting URL: https://rt-ed.com/

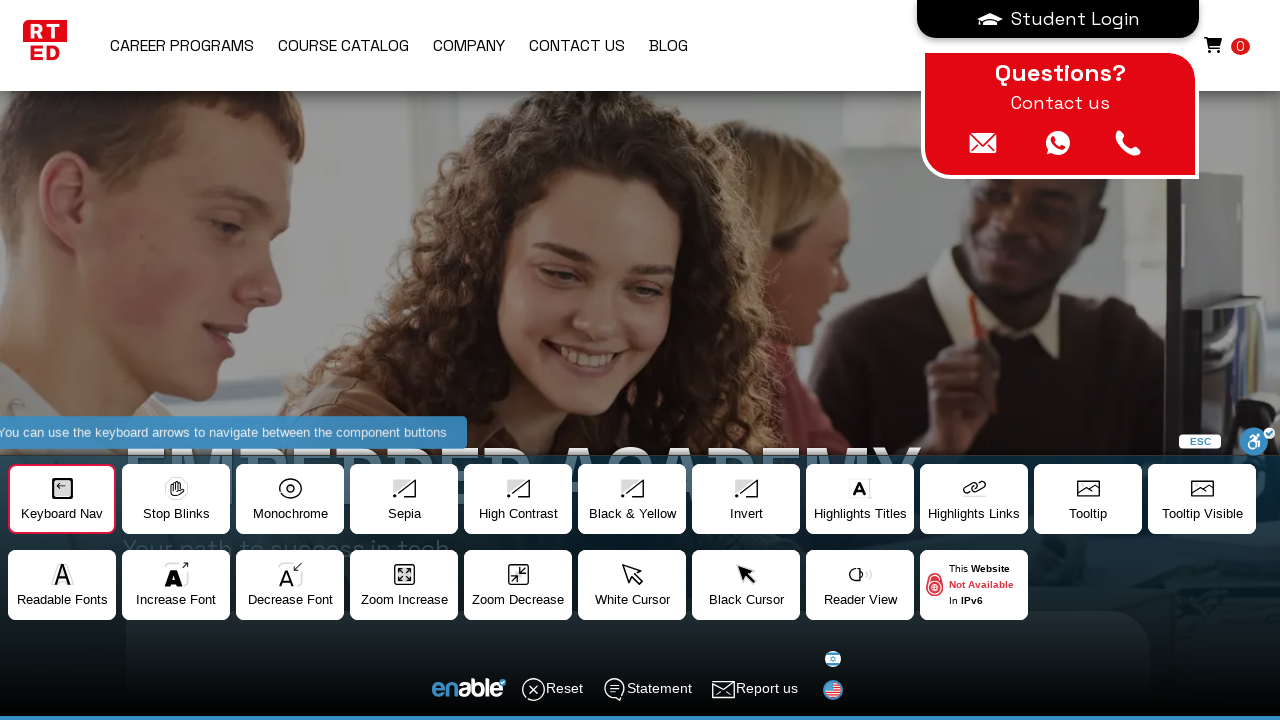

Located all course links in the paths-we-offer section
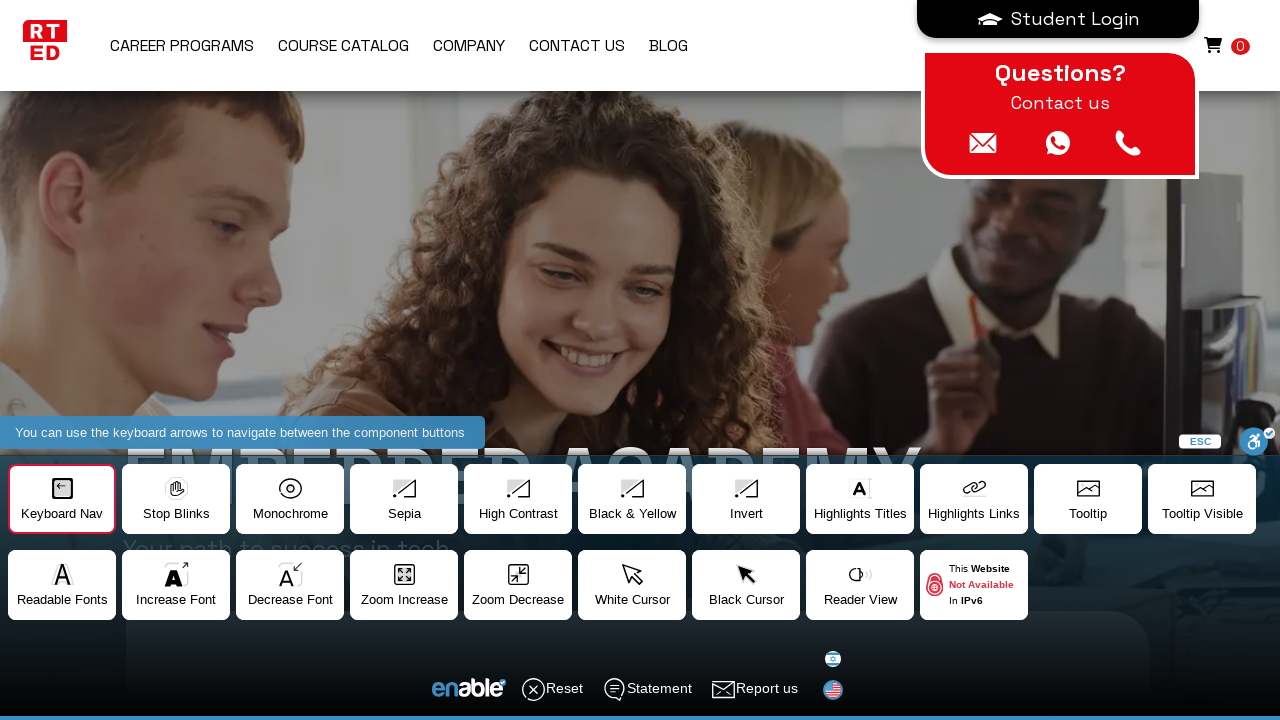

Found 0 course links in the section
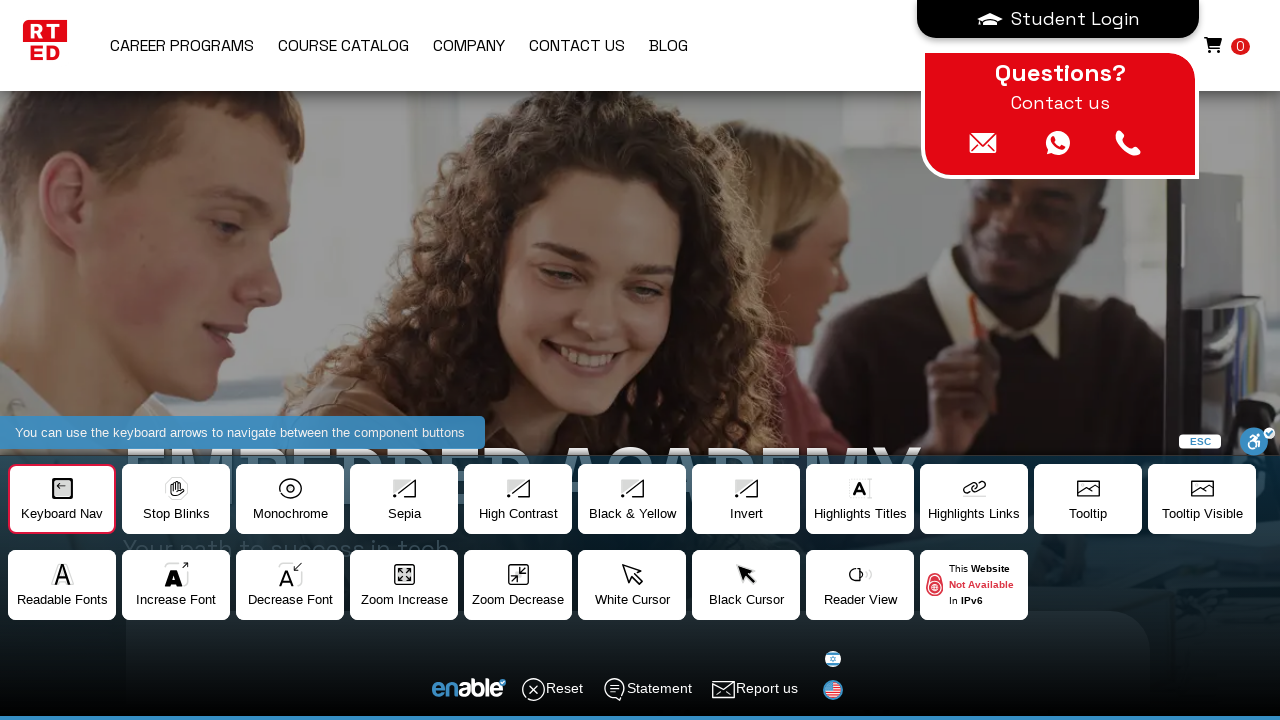

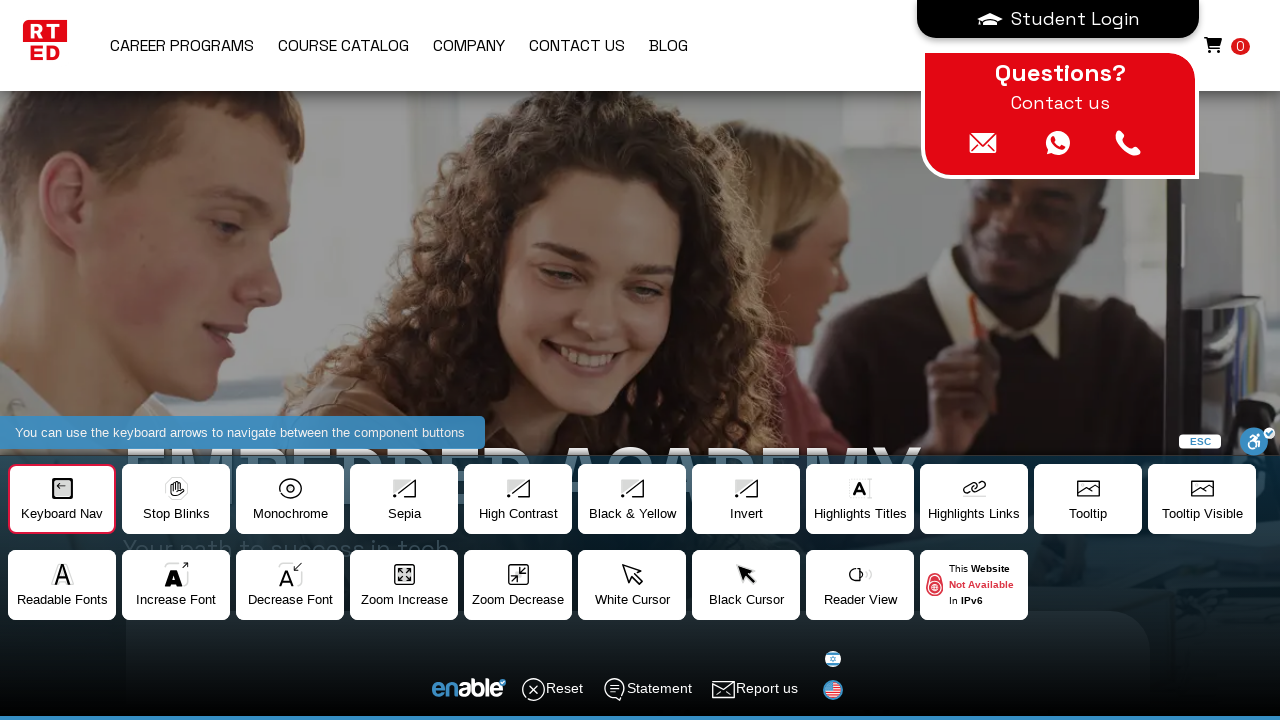